Navigates to SauceLabs guinea-pig test page and verifies the page title is correct.

Starting URL: https://saucelabs.com/test/guinea-pig

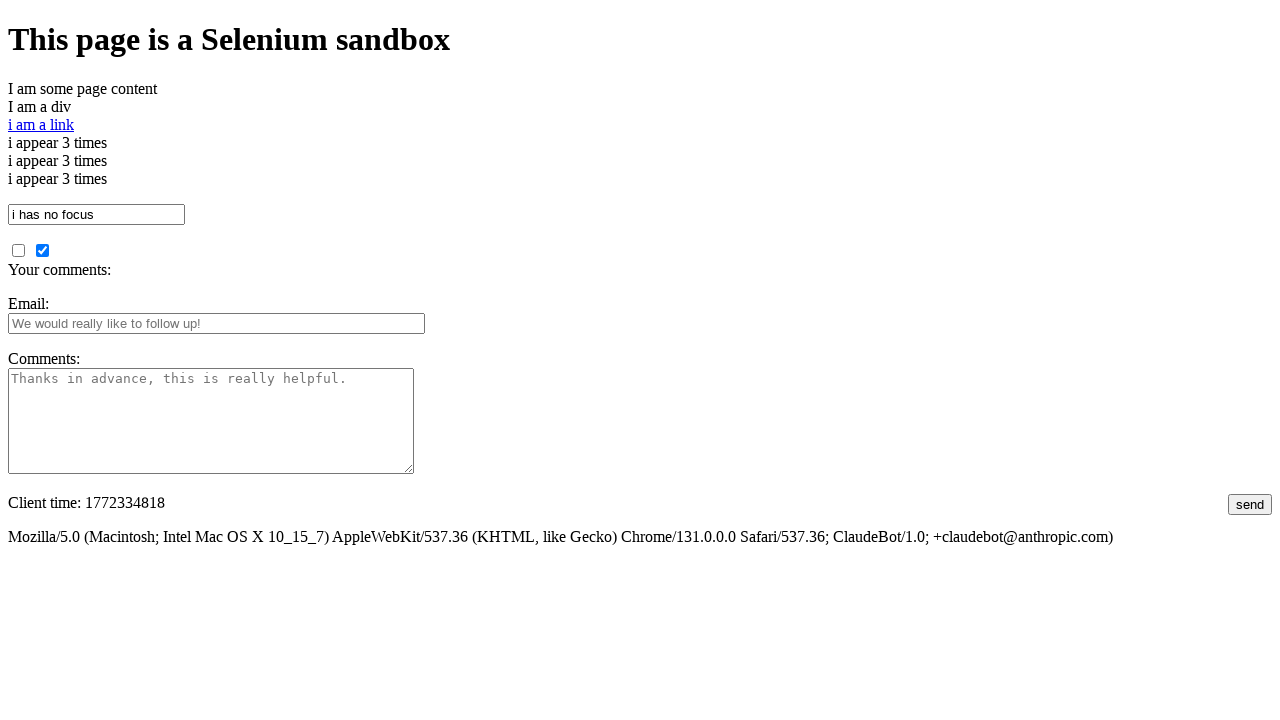

Navigated to SauceLabs guinea-pig test page
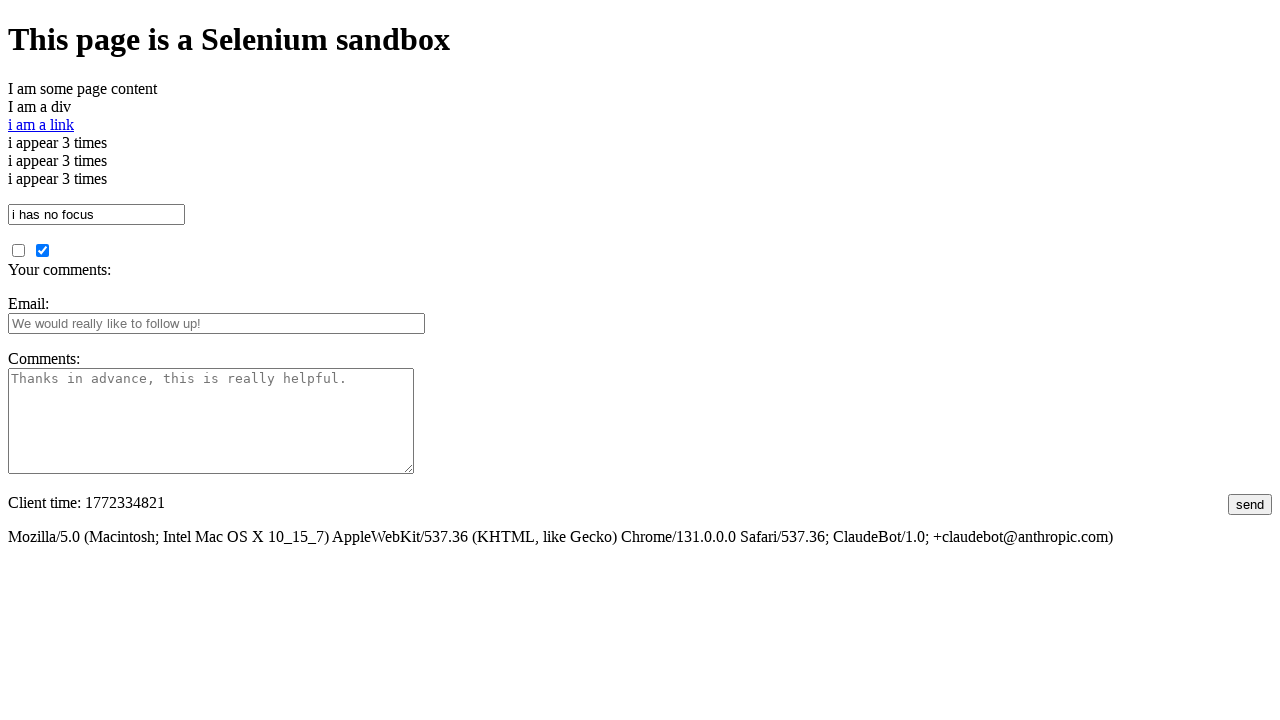

Verified page title is correct: 'I am a page title - Sauce Labs'
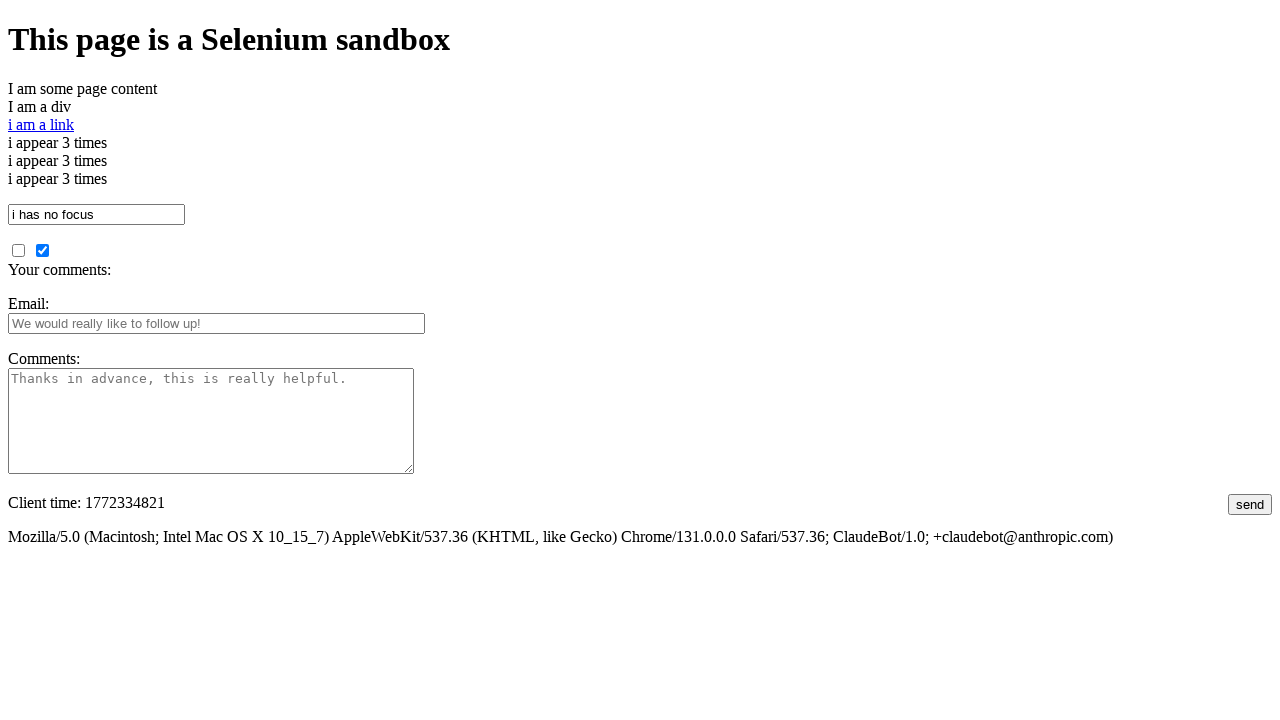

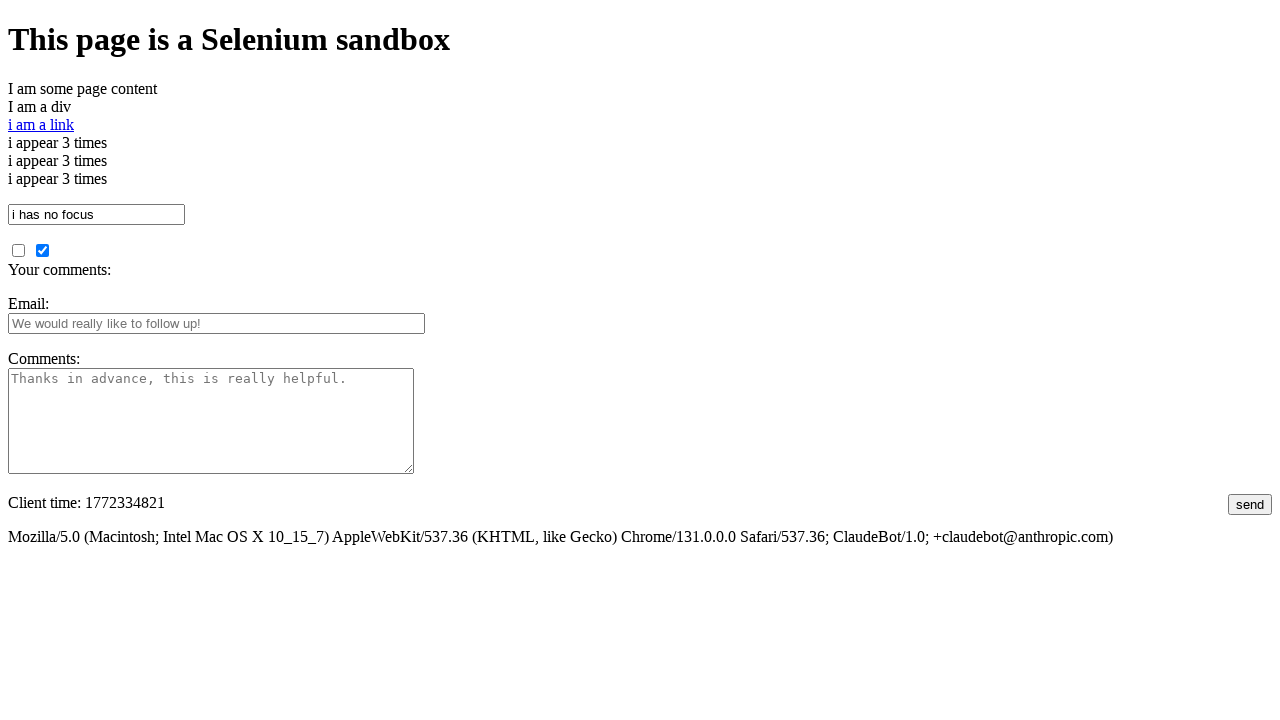